Solves a math problem by extracting two numbers from the page, calculating their sum, selecting the result from a dropdown, and submitting the form

Starting URL: http://suninjuly.github.io/selects1.html

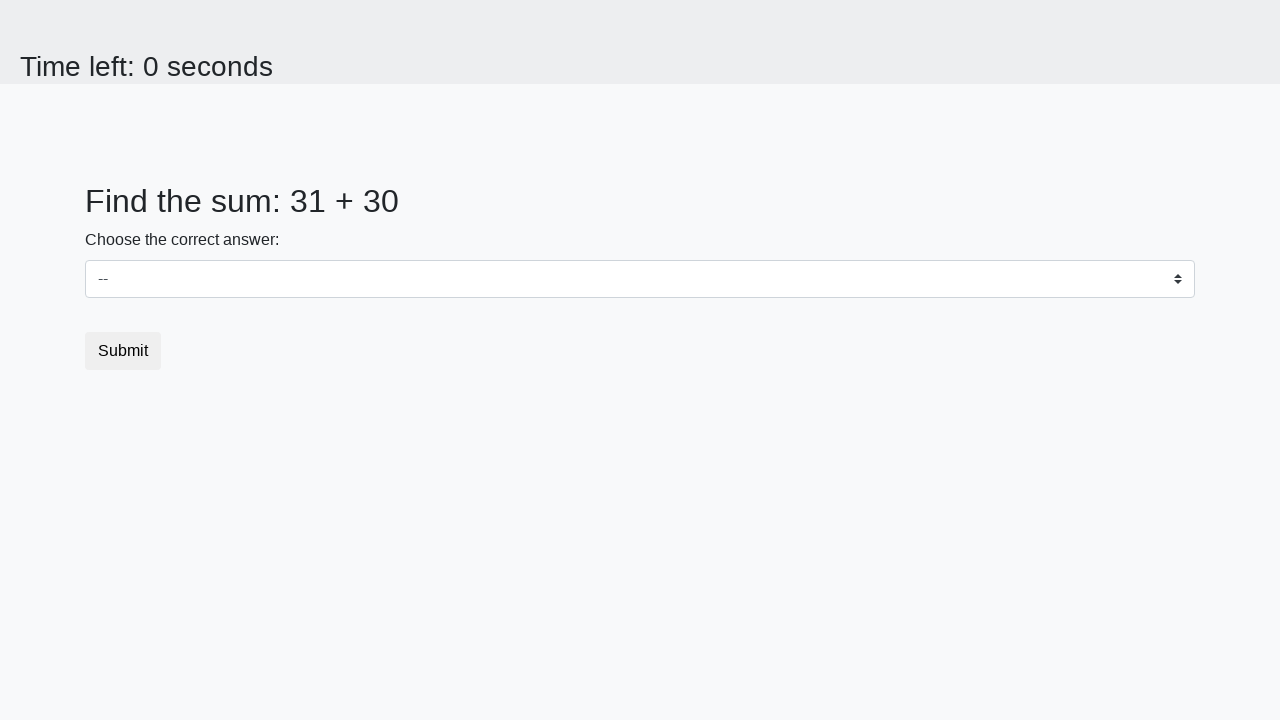

Extracted first number from #num1 element
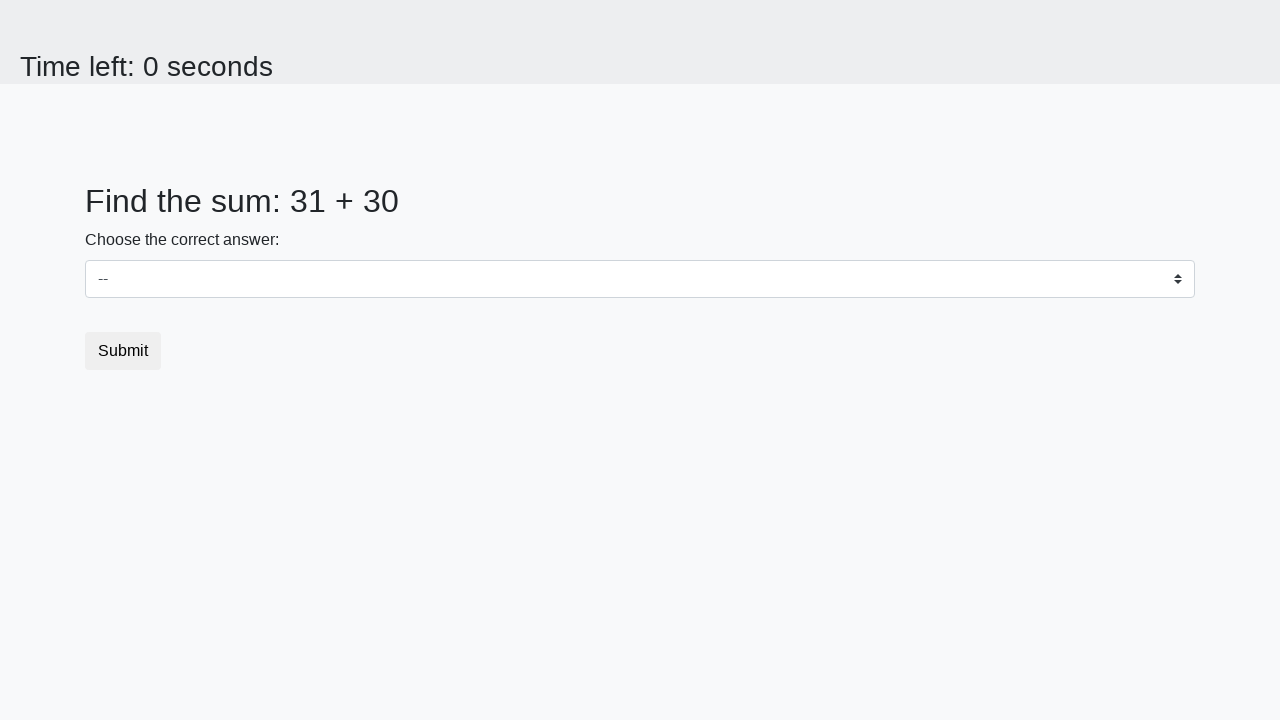

Extracted second number from #num2 element
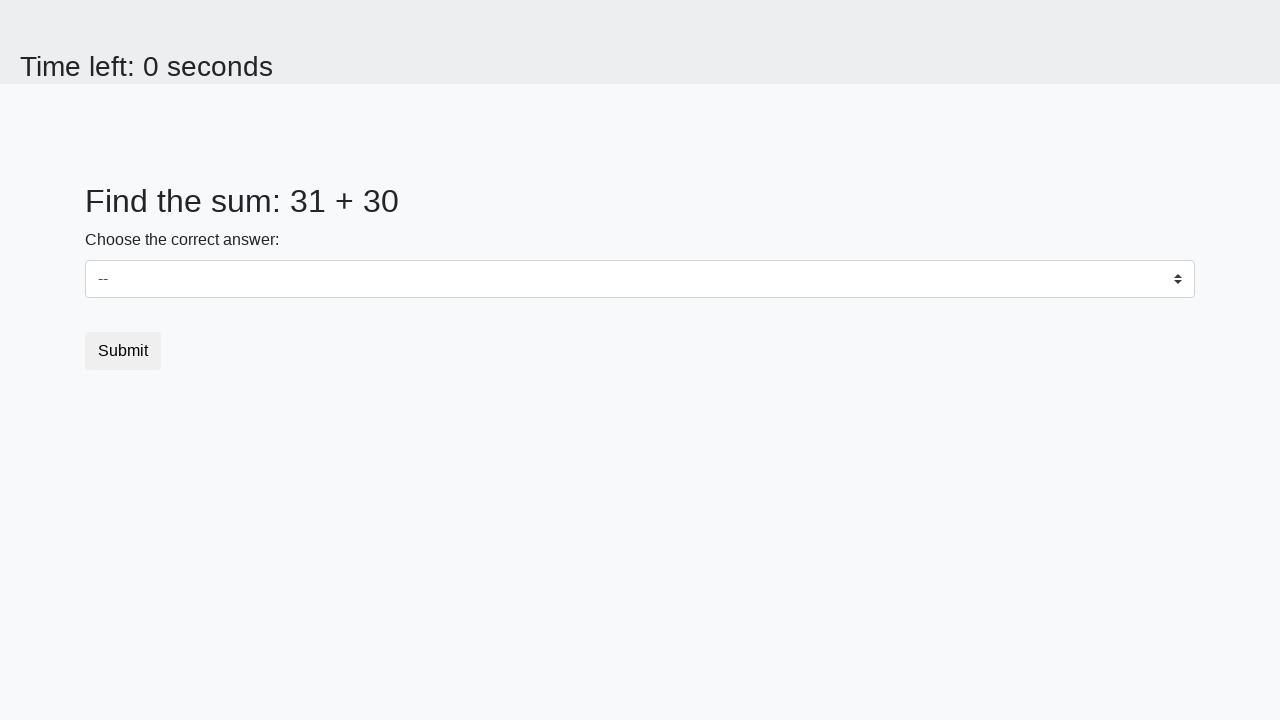

Calculated sum: 31 + 30 = 61
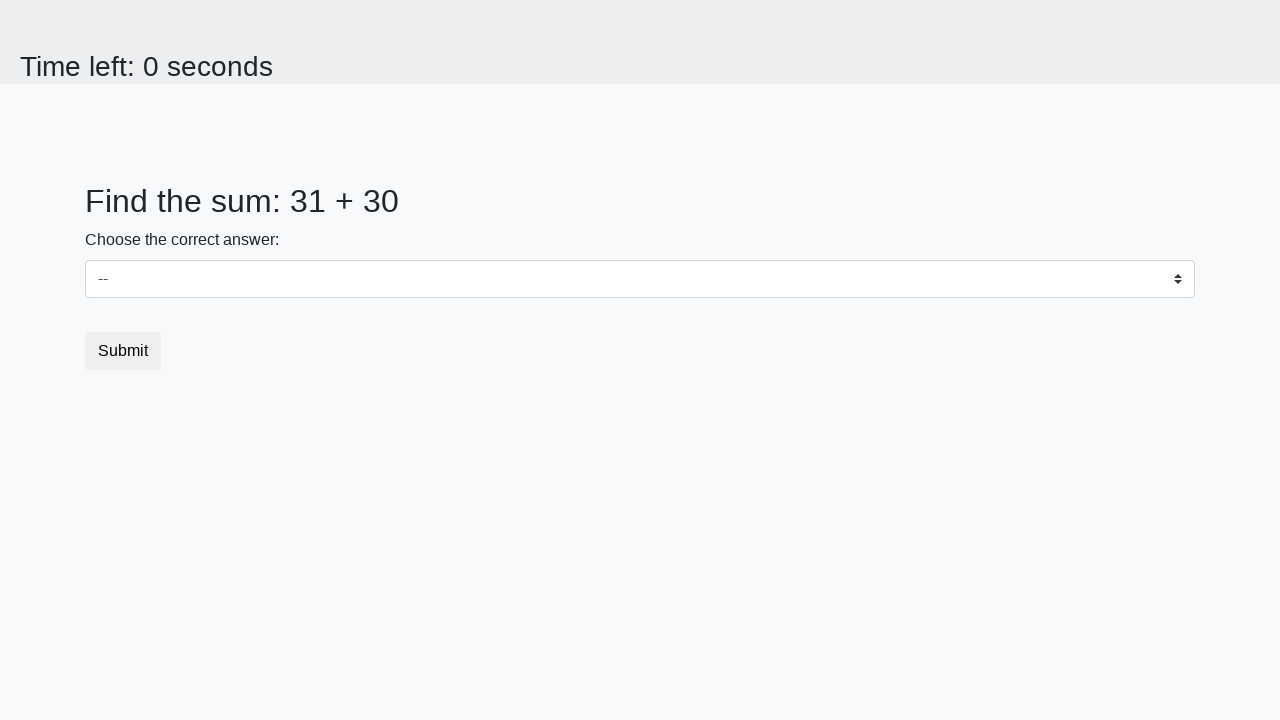

Selected result '61' from dropdown on select
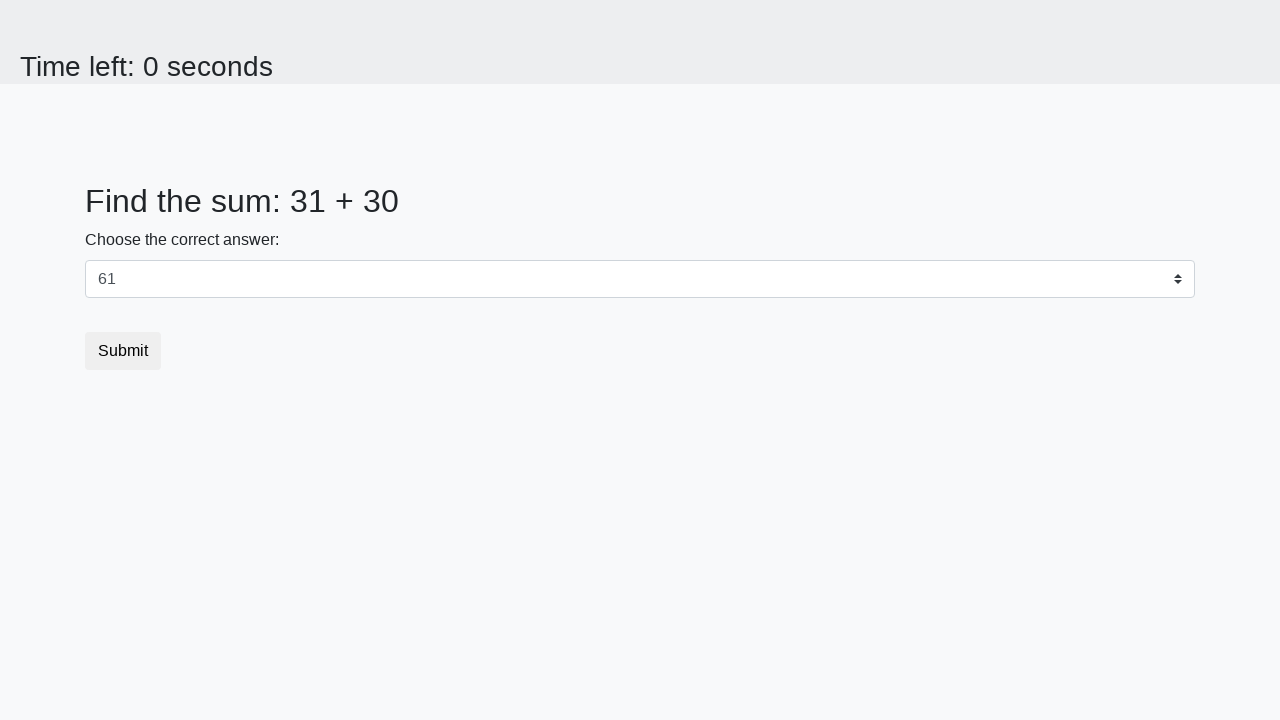

Clicked submit button at (123, 351) on .btn
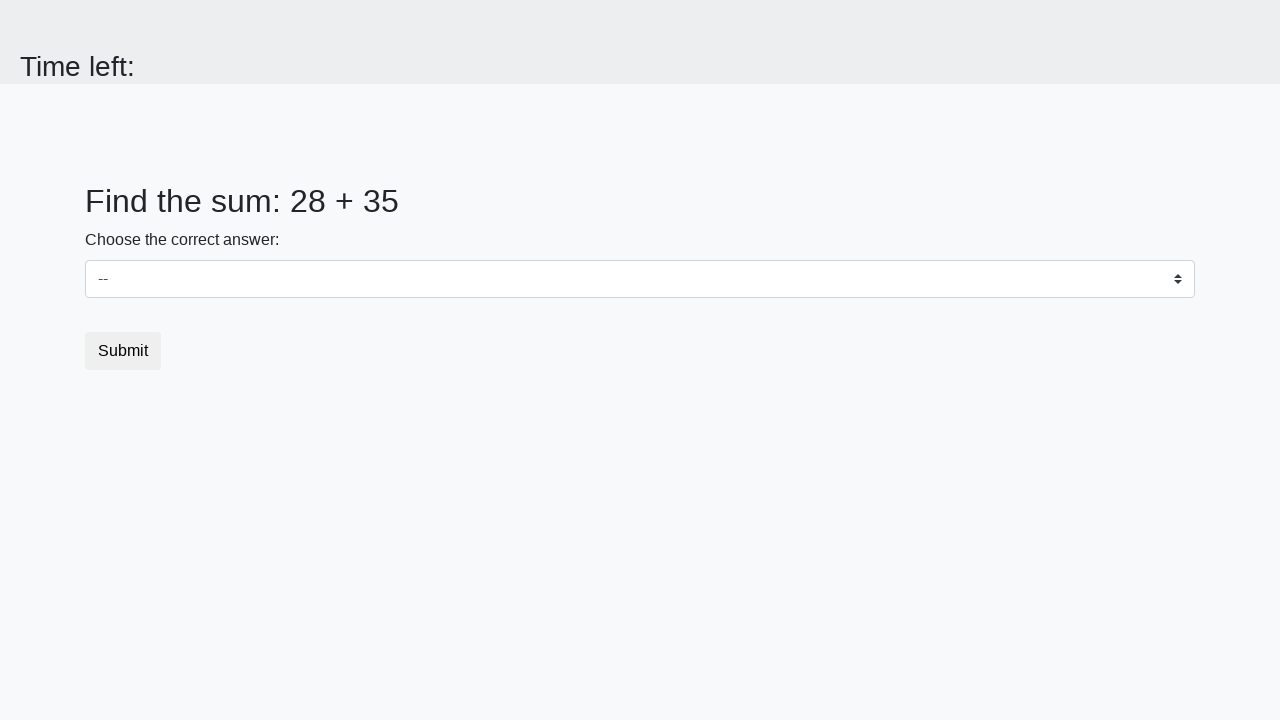

Executed JavaScript alert
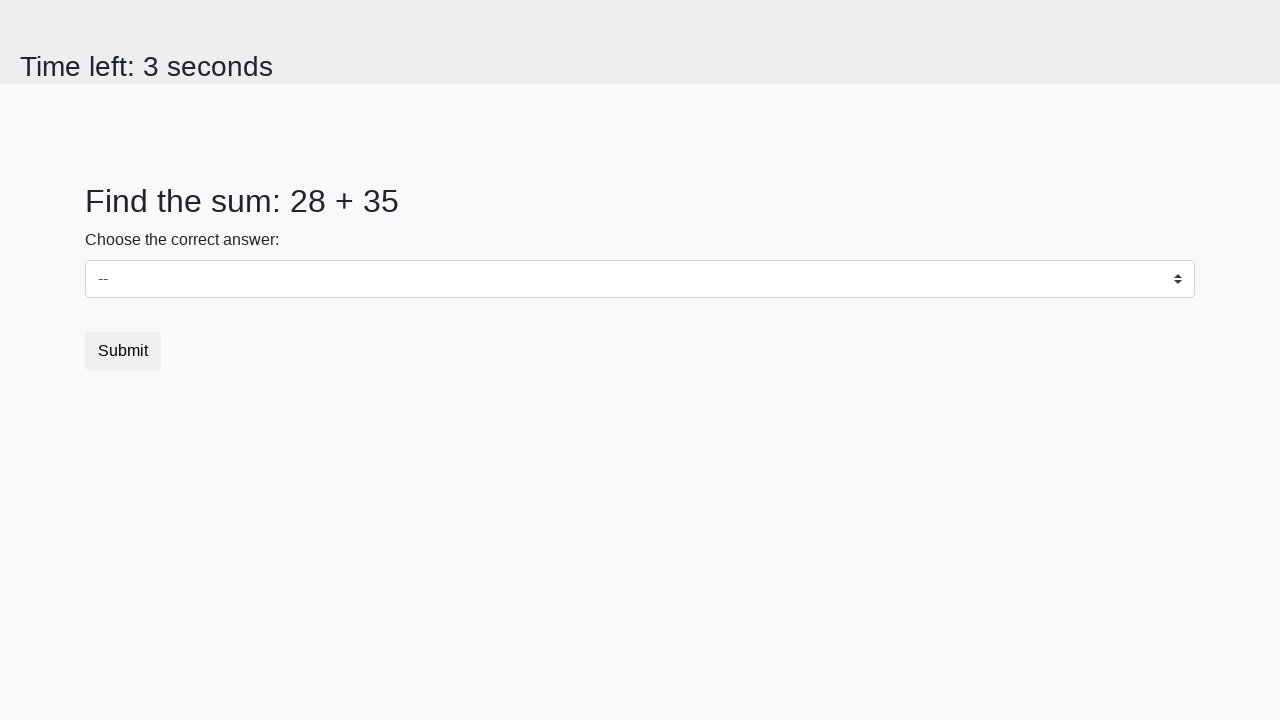

Set up dialog handler to accept alerts
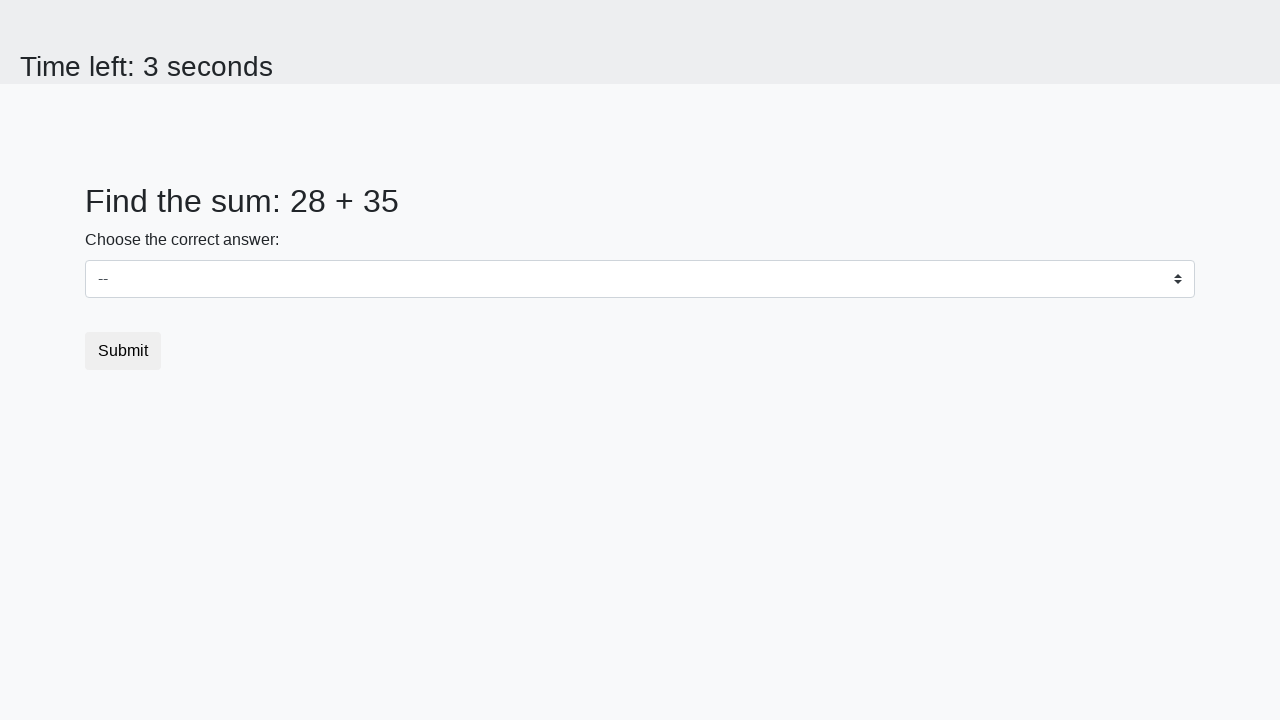

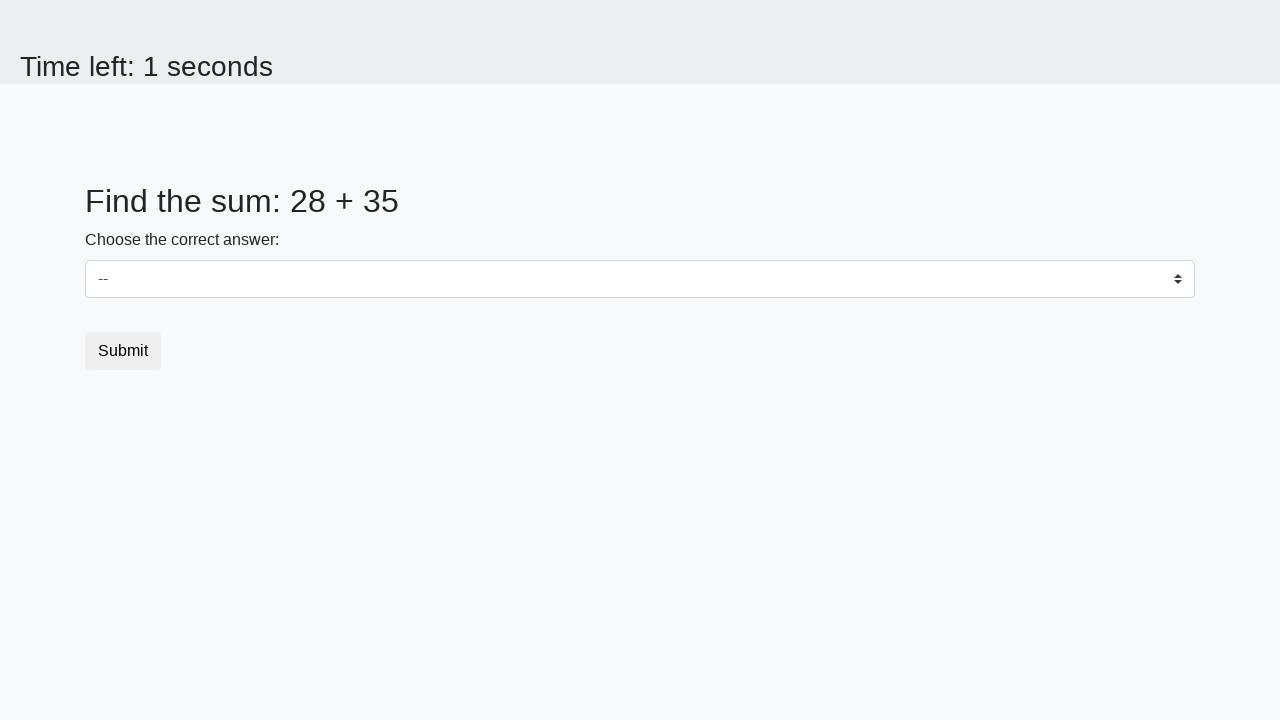